Tests UI element state changes by clicking a radio button for round trip and verifying that a previously disabled date field becomes enabled

Starting URL: https://rahulshettyacademy.com/dropdownsPractise/

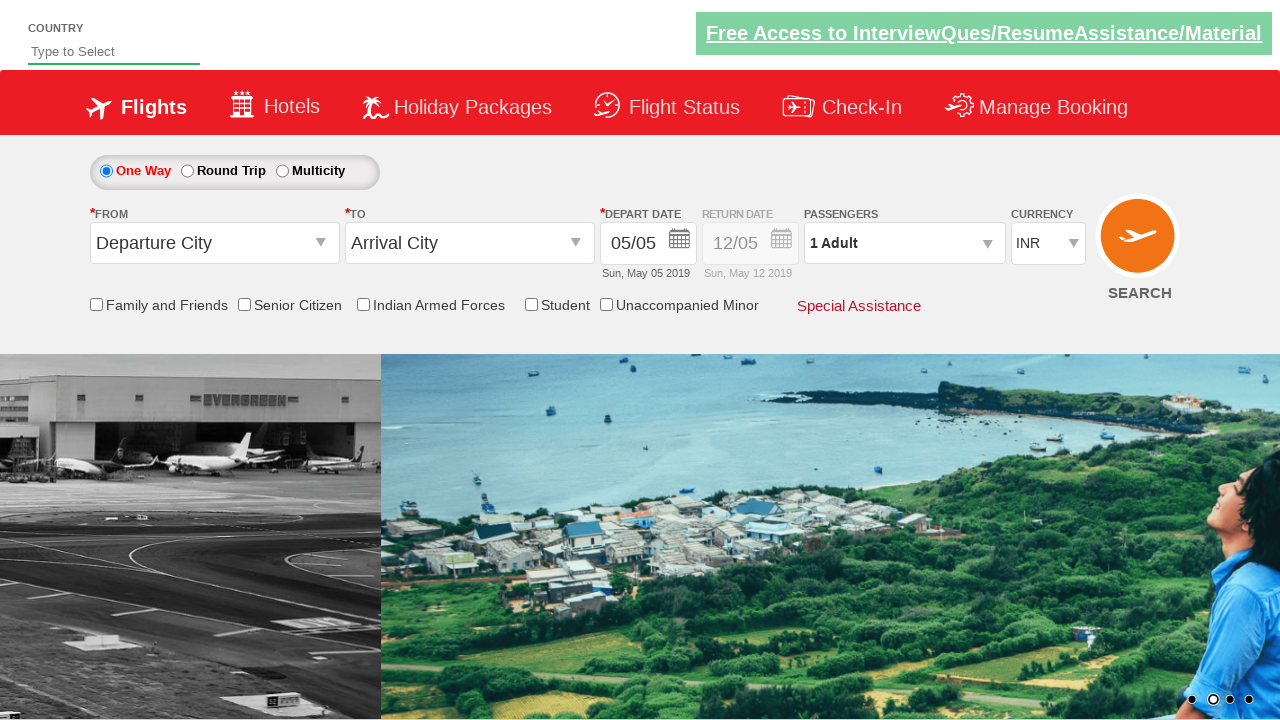

Checked if return date field is initially enabled
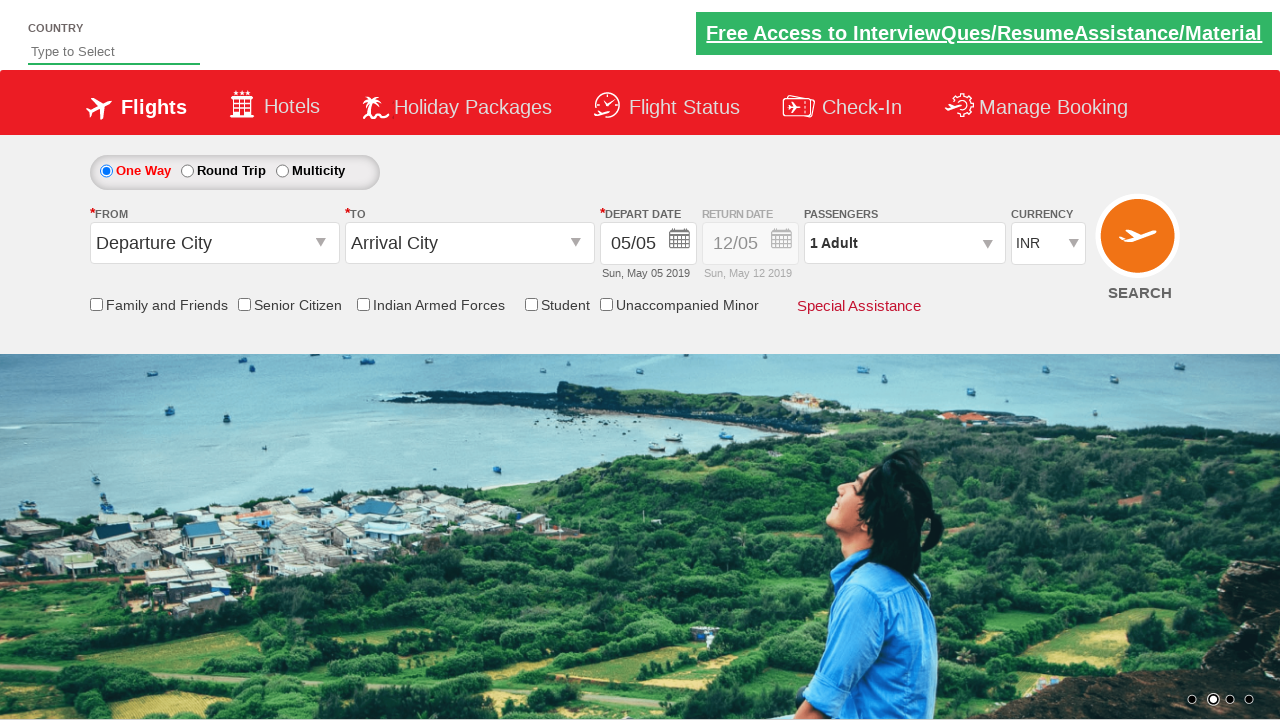

Retrieved initial style attribute of date container
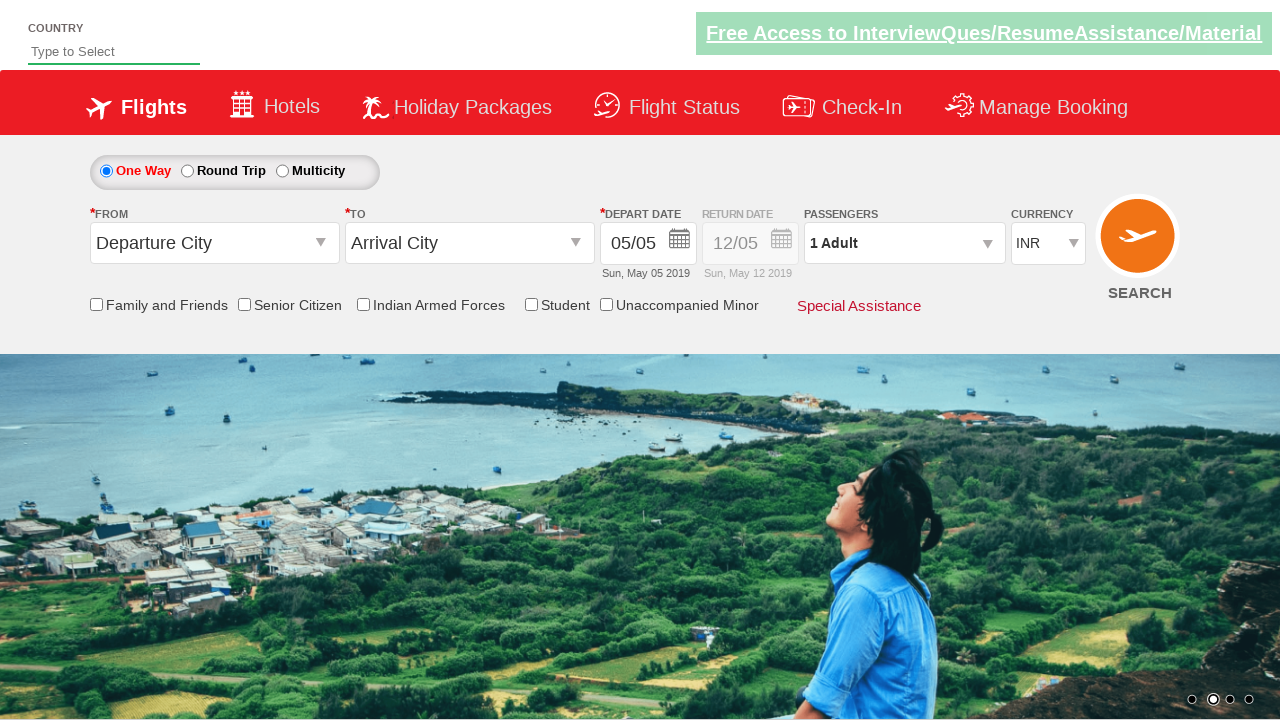

Clicked 'Round Trip' radio button to enable return date field at (187, 171) on #ctl00_mainContent_rbtnl_Trip_1
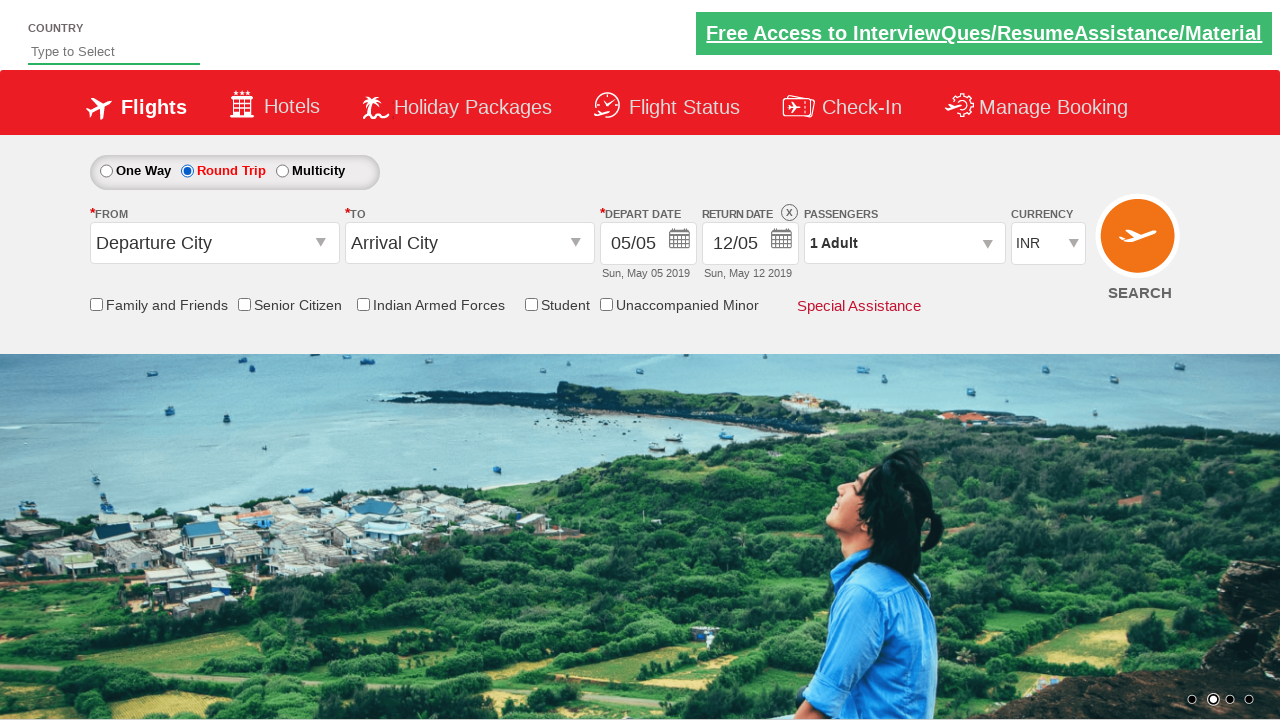

Retrieved updated style attribute of date container after selecting round trip
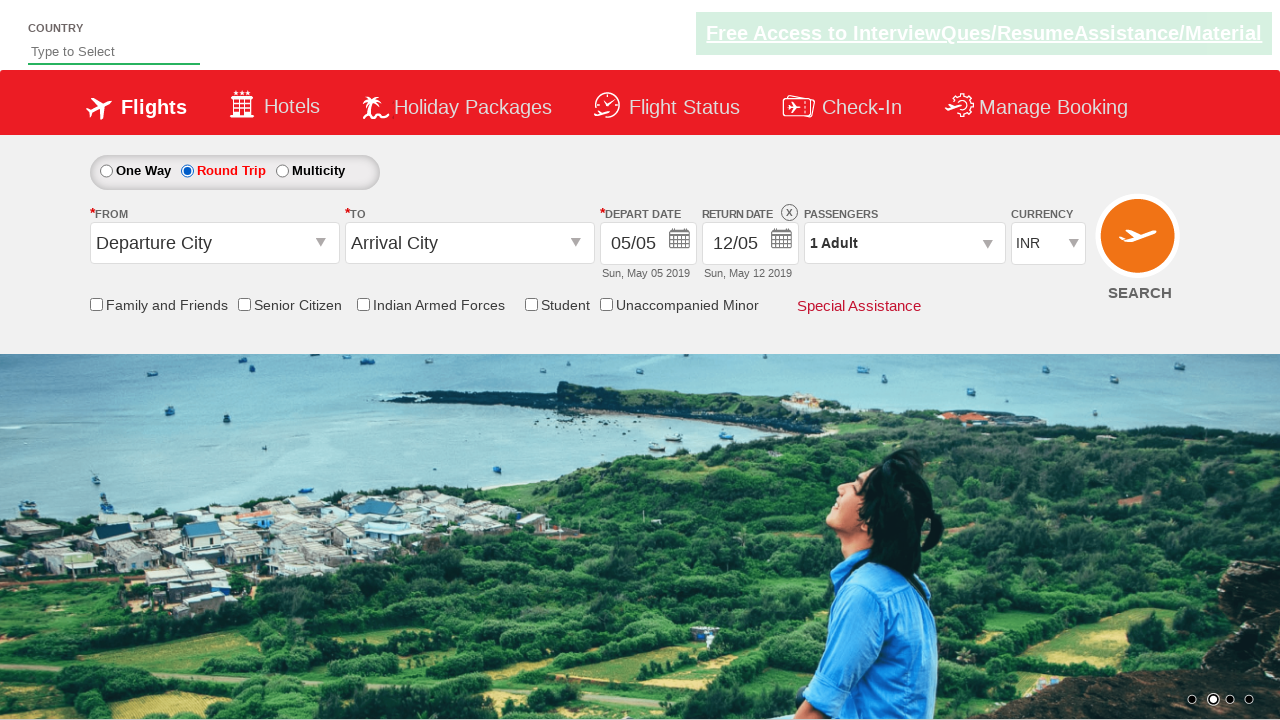

Verified that return date field is now enabled (opacity: 1)
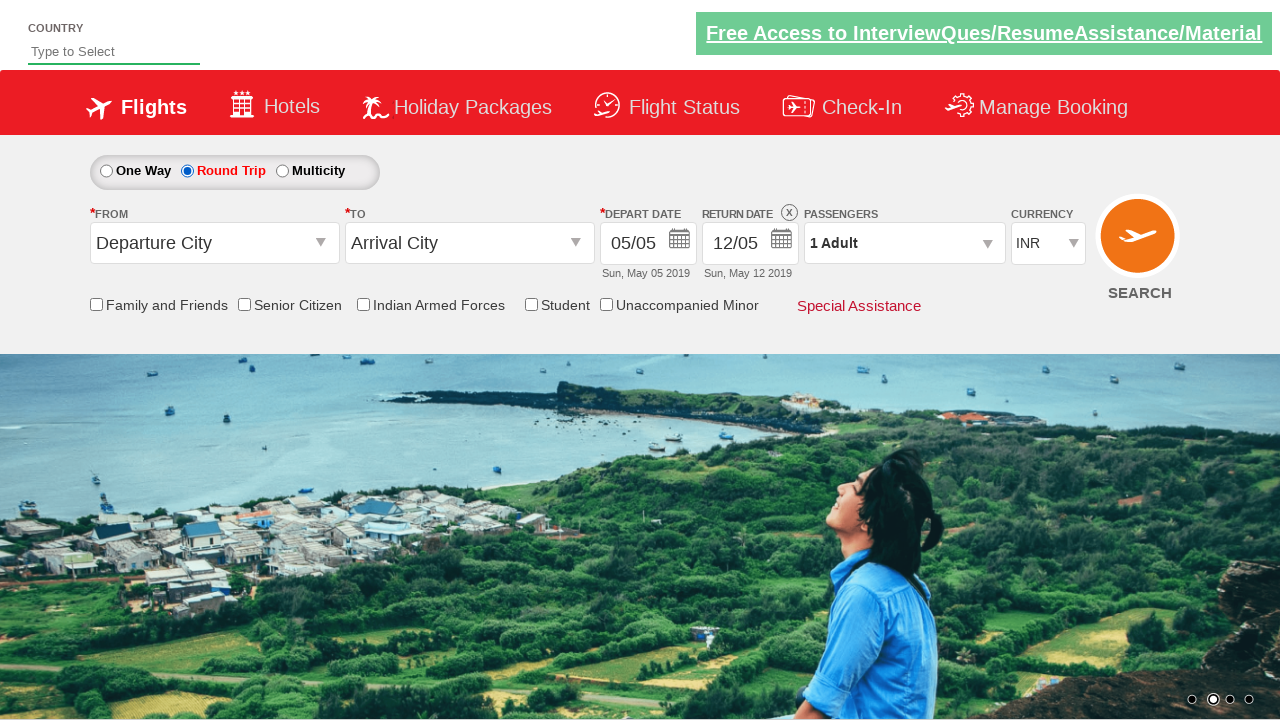

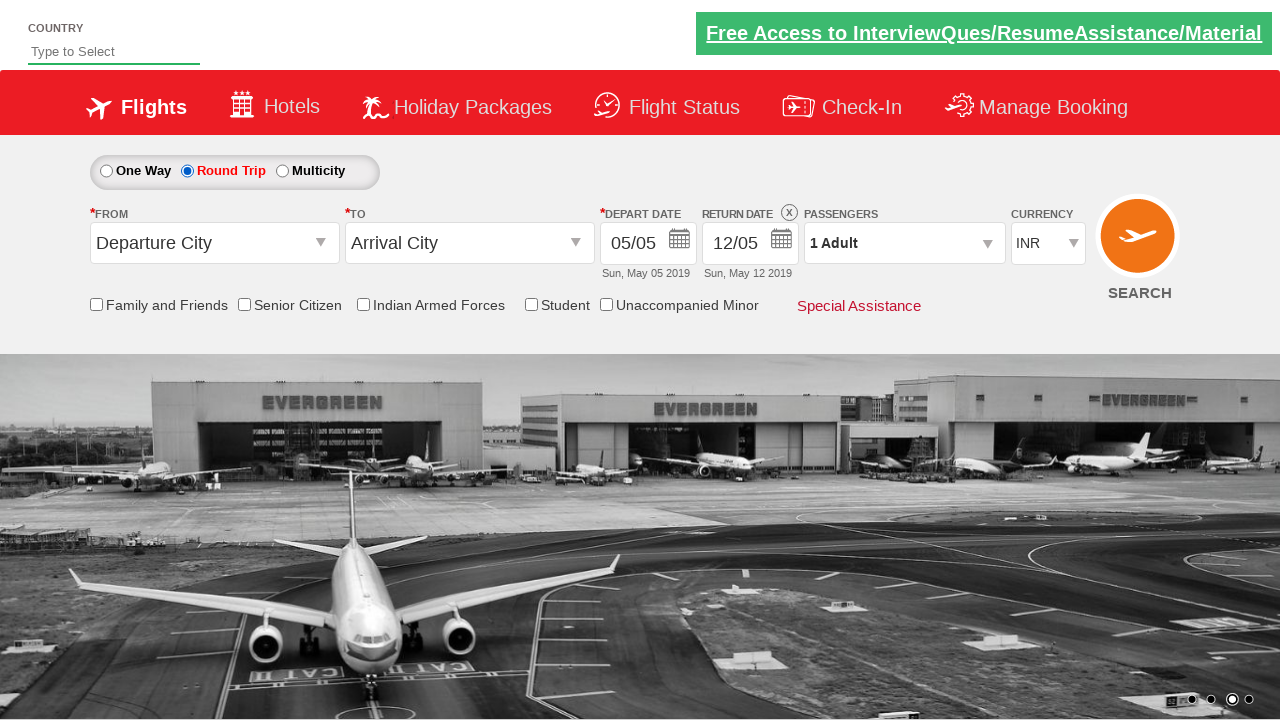